Tests dropdown selection functionality by selecting options using different methods and a React select component

Starting URL: https://demoqa.com/select-menu

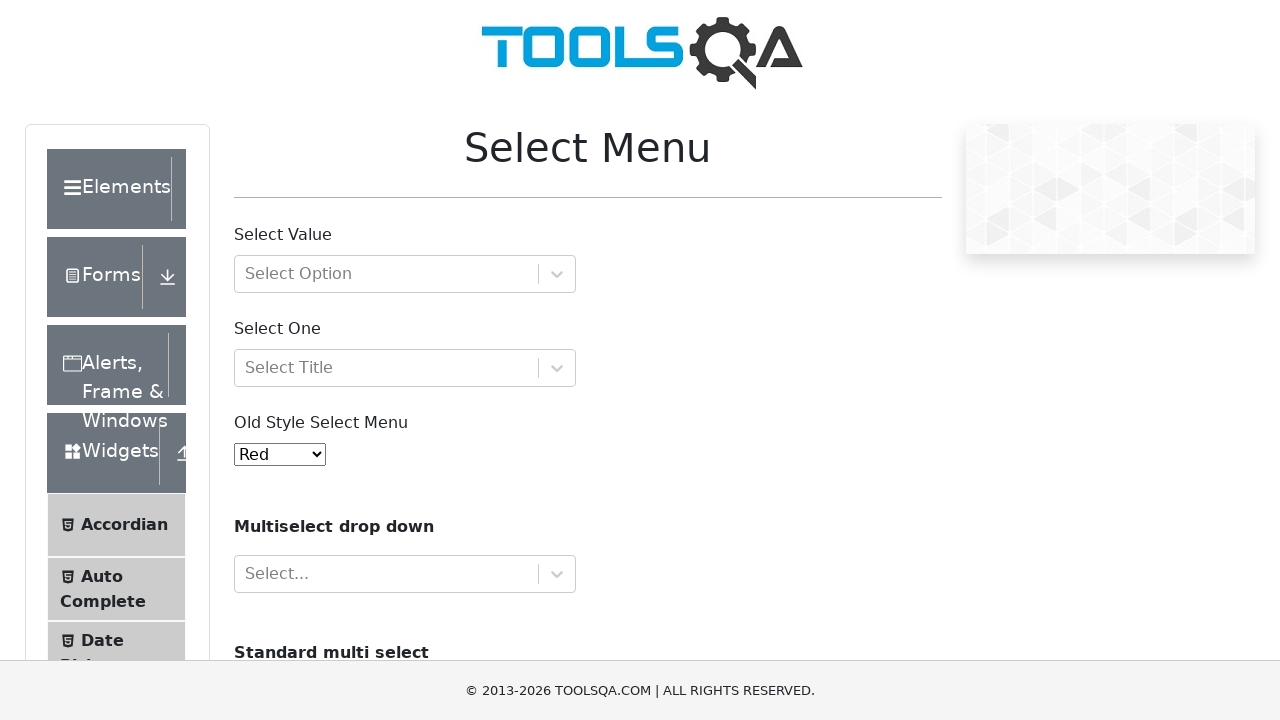

Selected 'Green' from dropdown by visible text on #oldSelectMenu
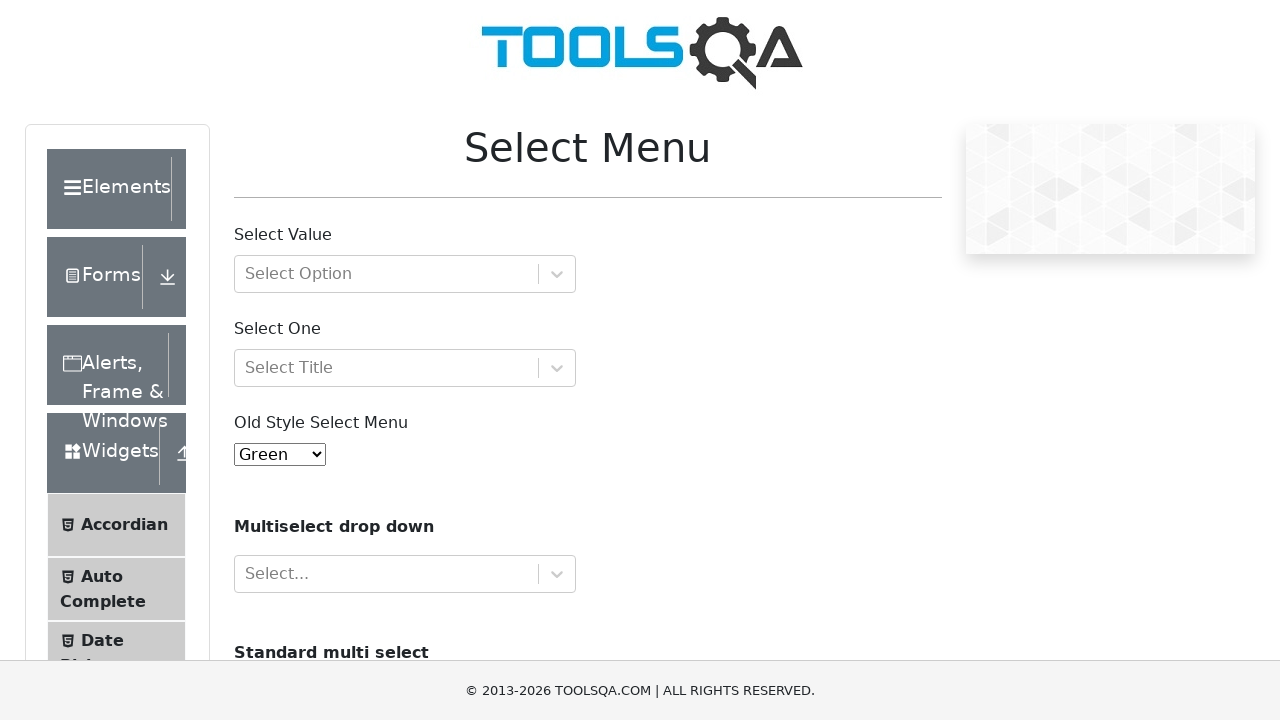

Selected option with value '4' from dropdown on #oldSelectMenu
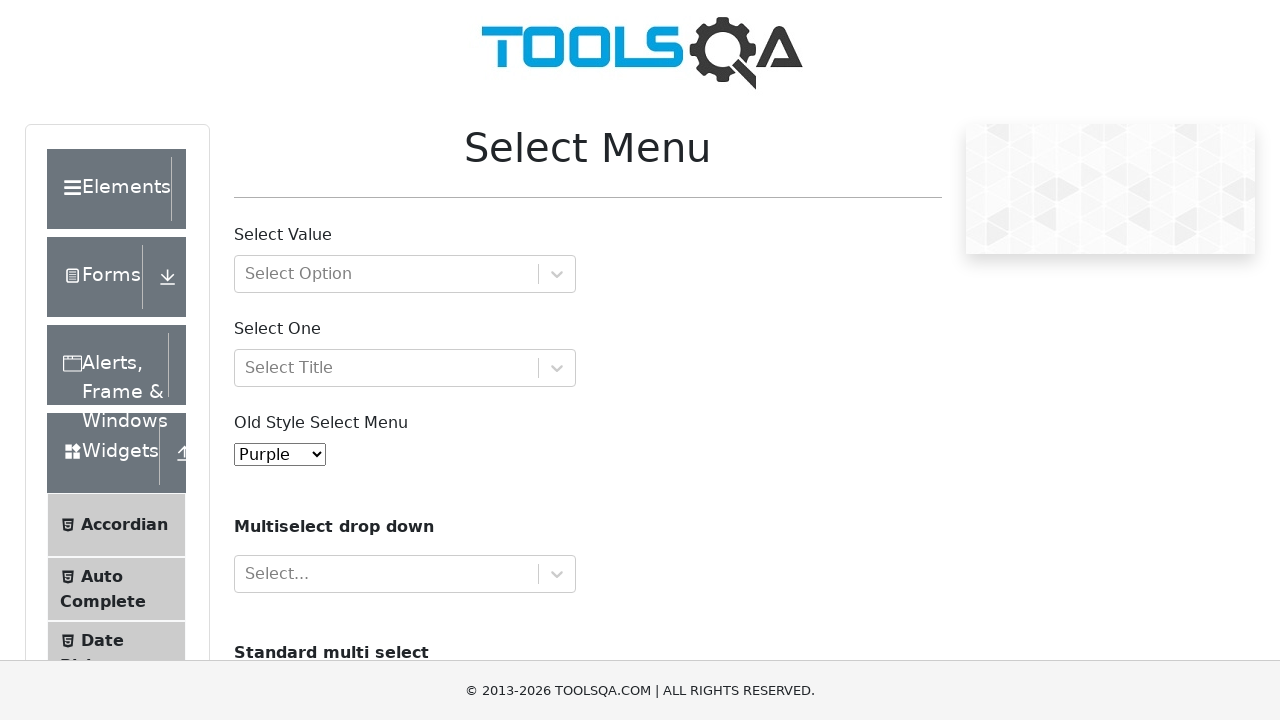

Selected option at index 7 from dropdown on #oldSelectMenu
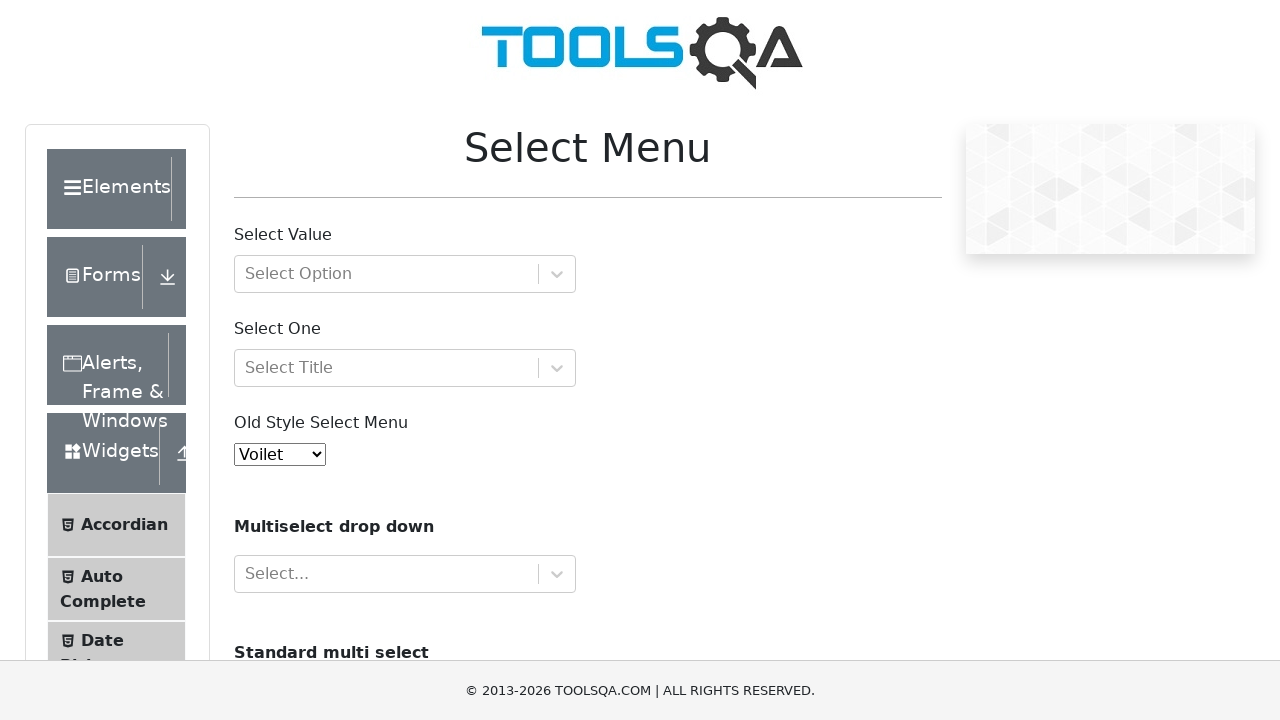

Retrieved all dropdown options for random selection
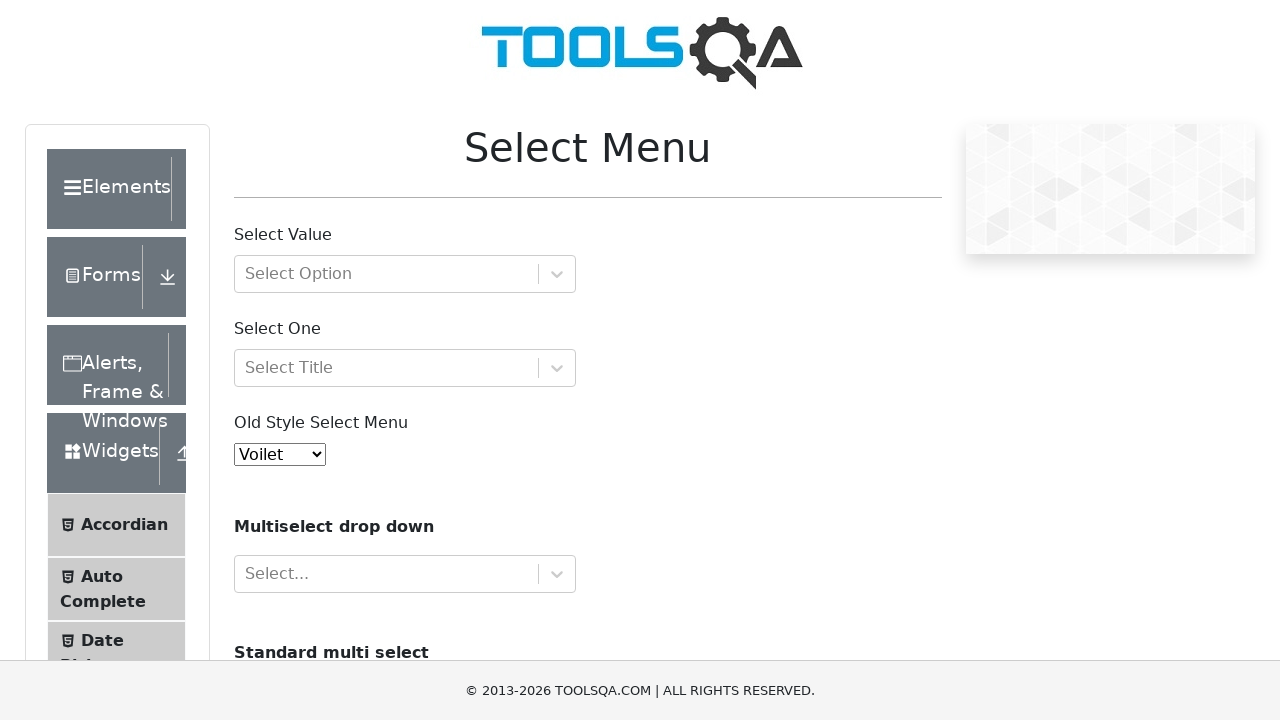

Selected random option at index 2 from dropdown on #oldSelectMenu
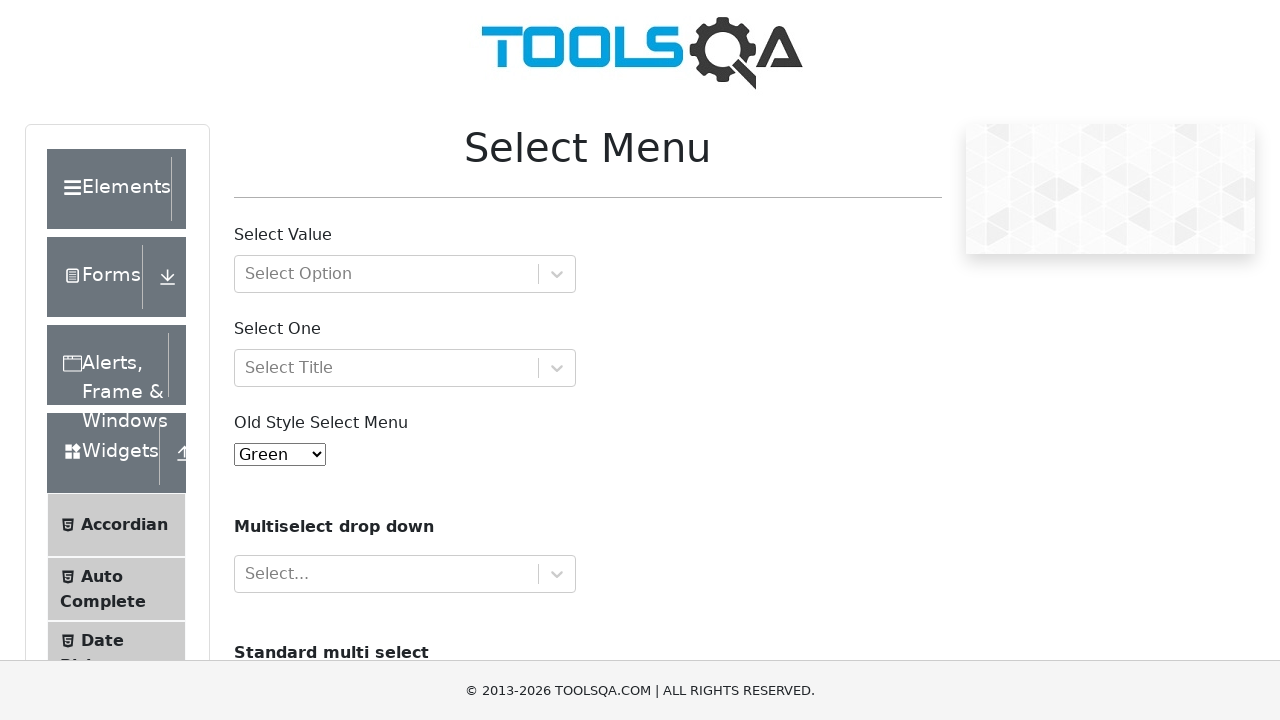

Filled React select input with 'Group 1, option 1' on #react-select-4-input
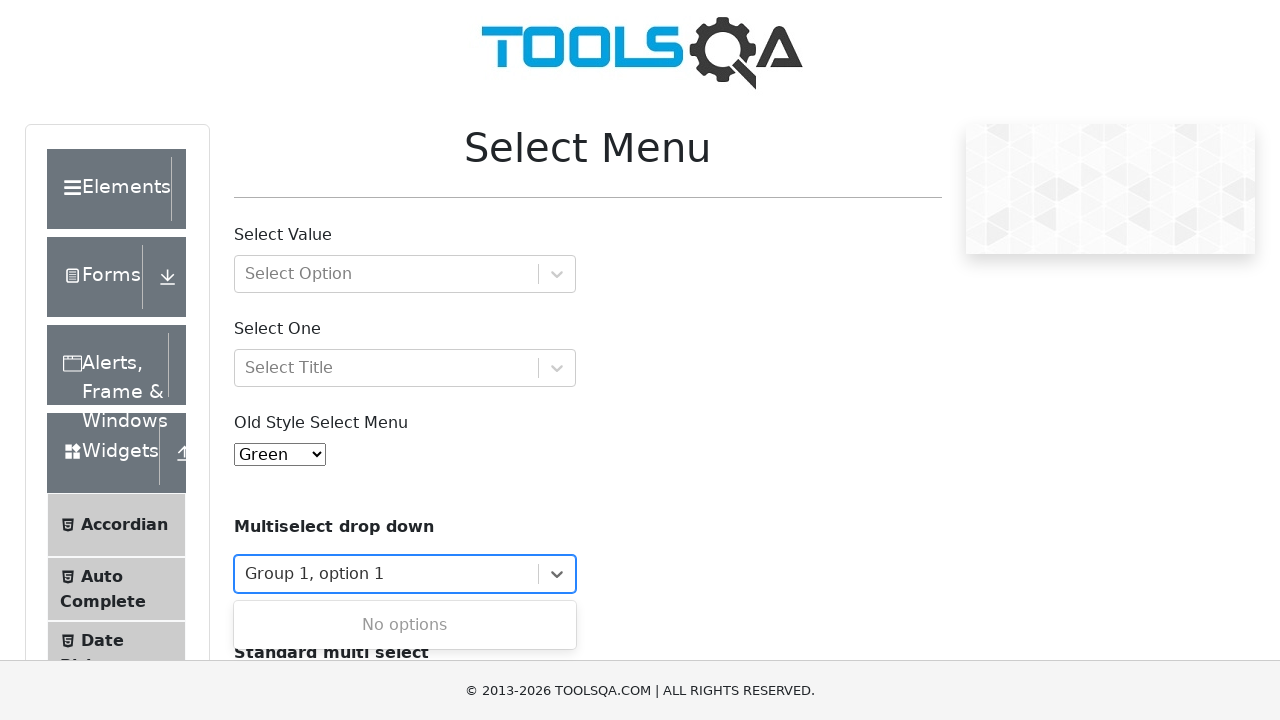

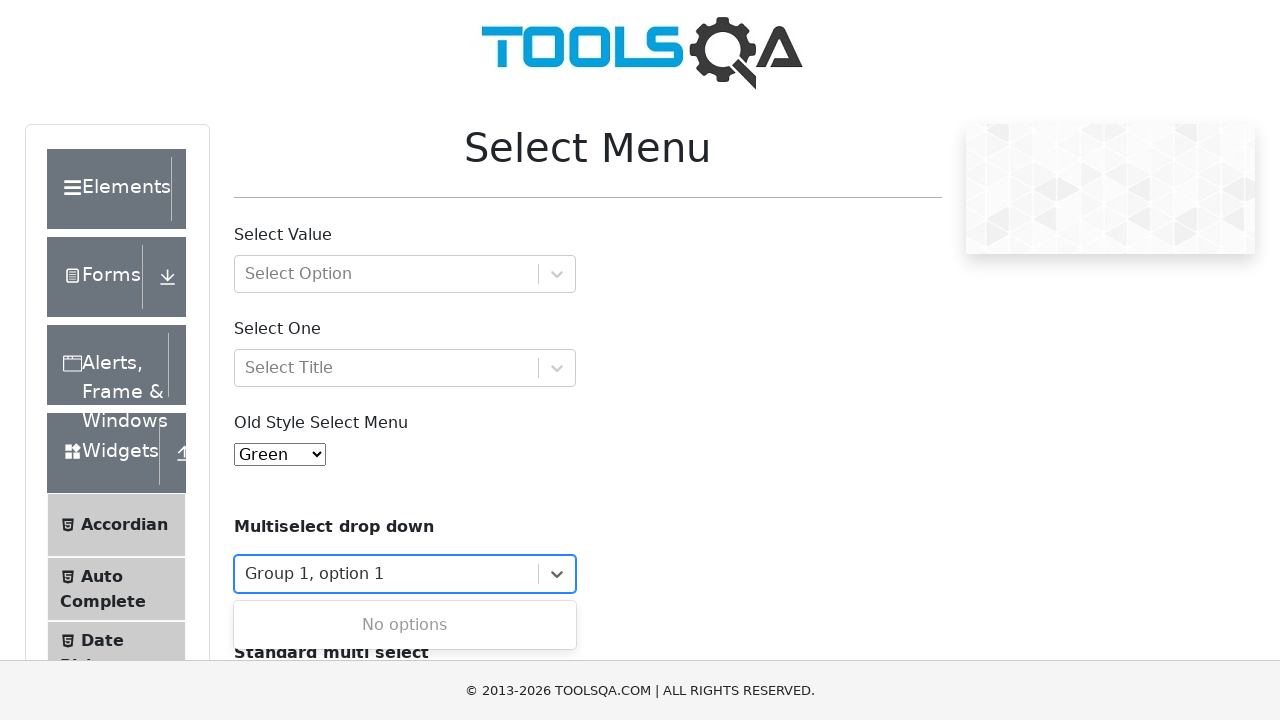